Tests that a web page loads correctly by verifying the body is visible, checking for specific text content ('Playwright'), and confirming buttons are present on the page.

Starting URL: https://web-production-087e0.up.railway.app/

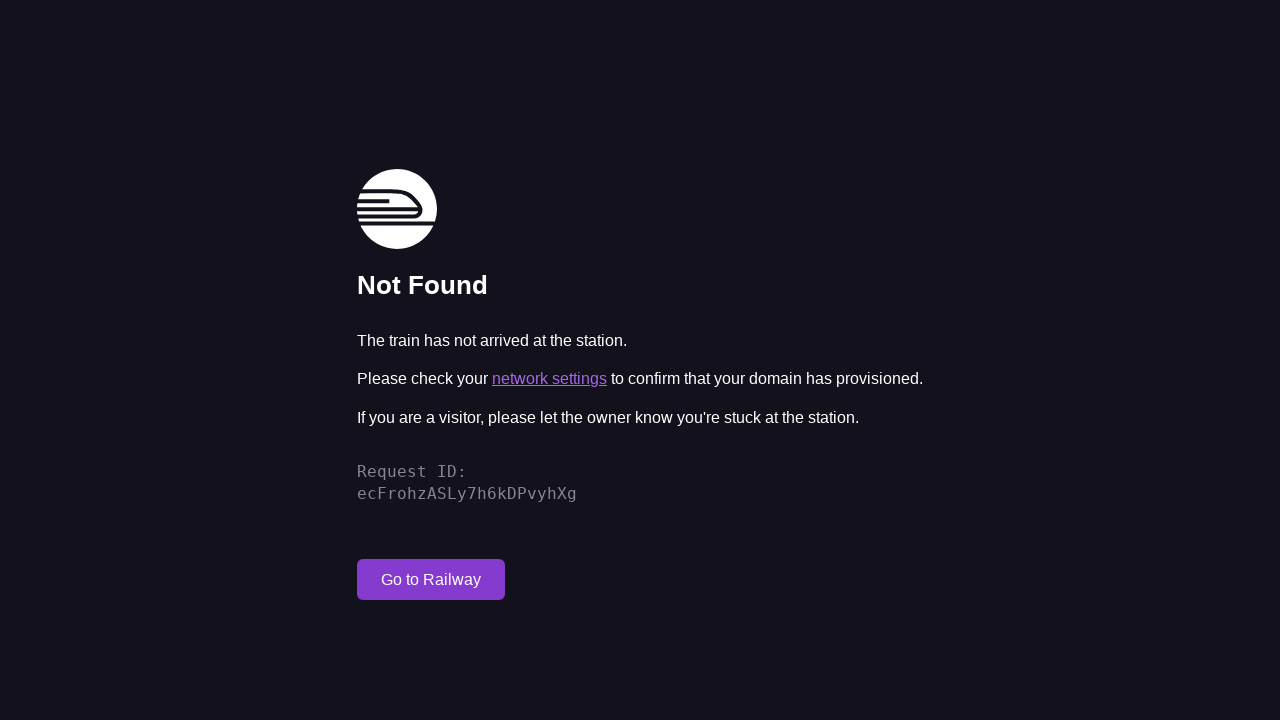

Navigated to W3Schools homepage
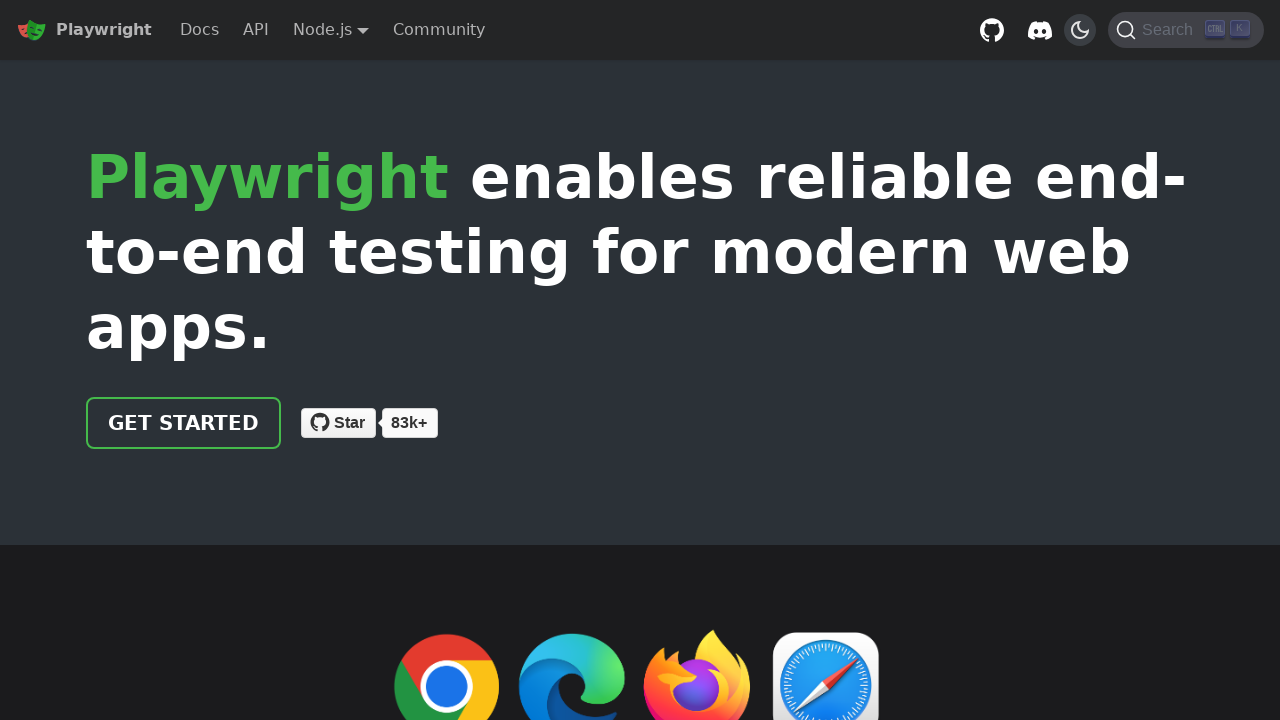

Clicked on JavaScript heading element, scrolling it to middle of viewport
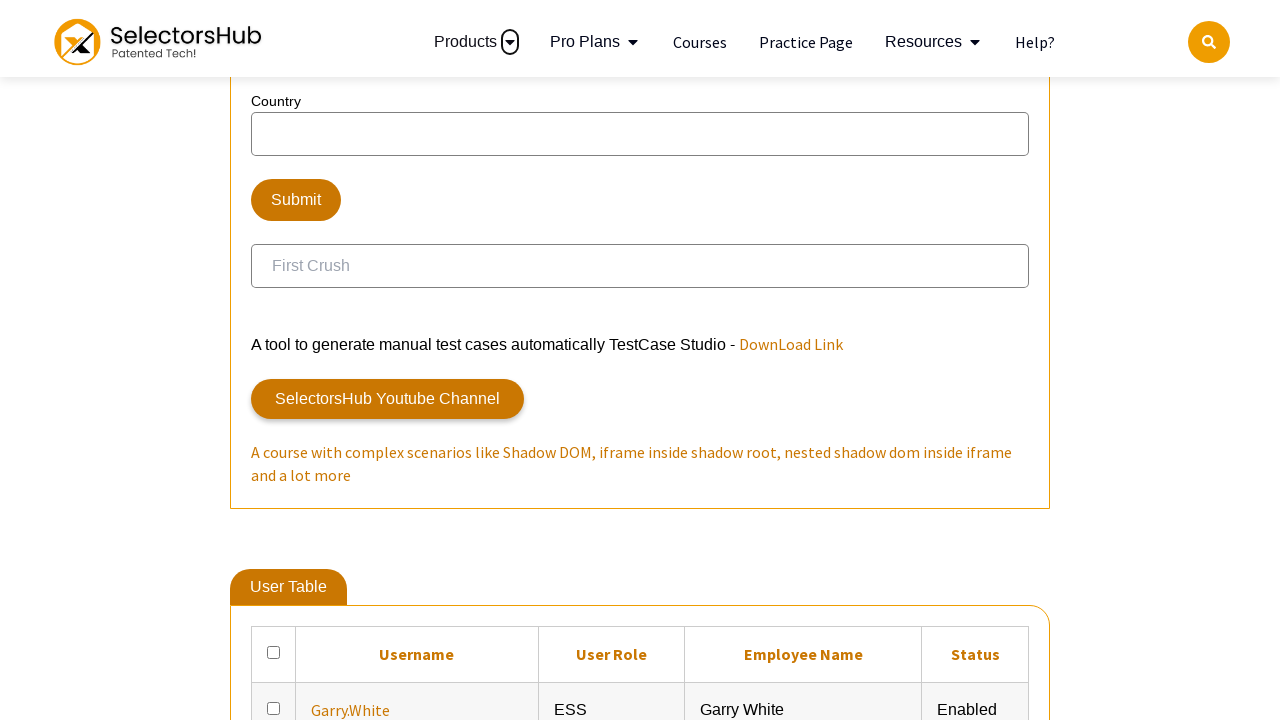

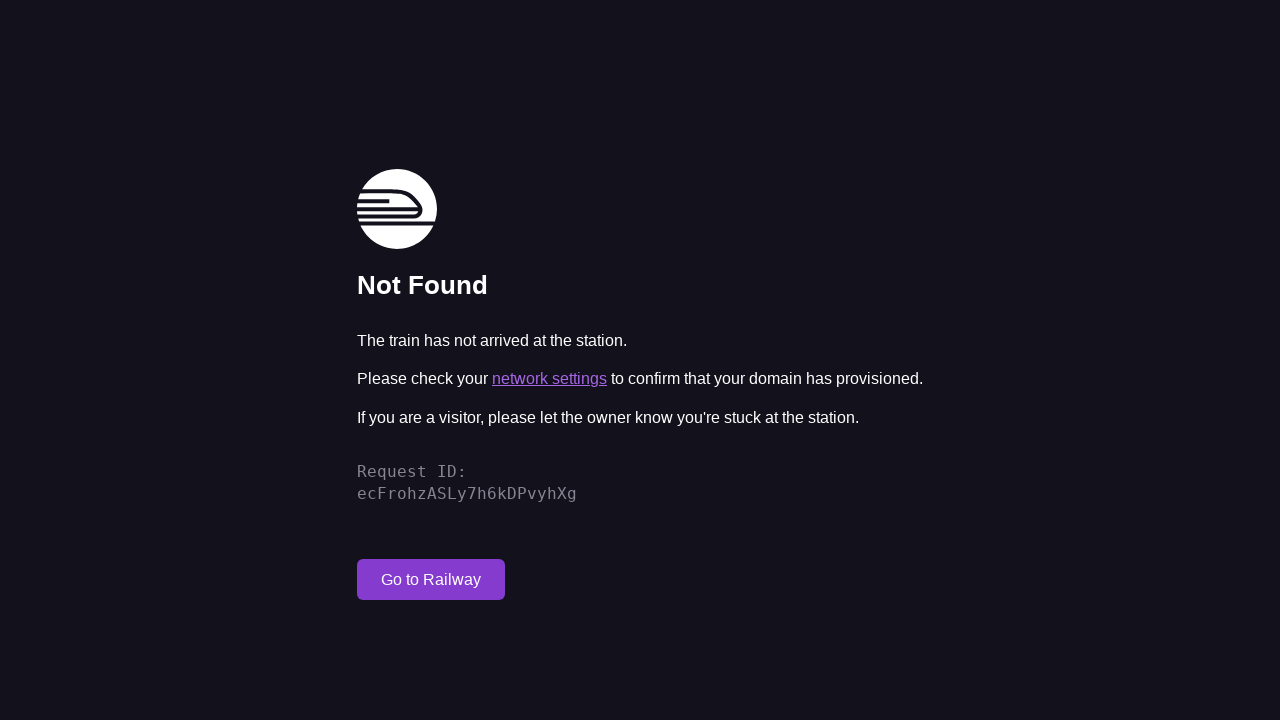